Tests hover functionality on profile images to reveal hidden user information and profile links on the Hovers demo page

Starting URL: https://the-internet.herokuapp.com/hovers

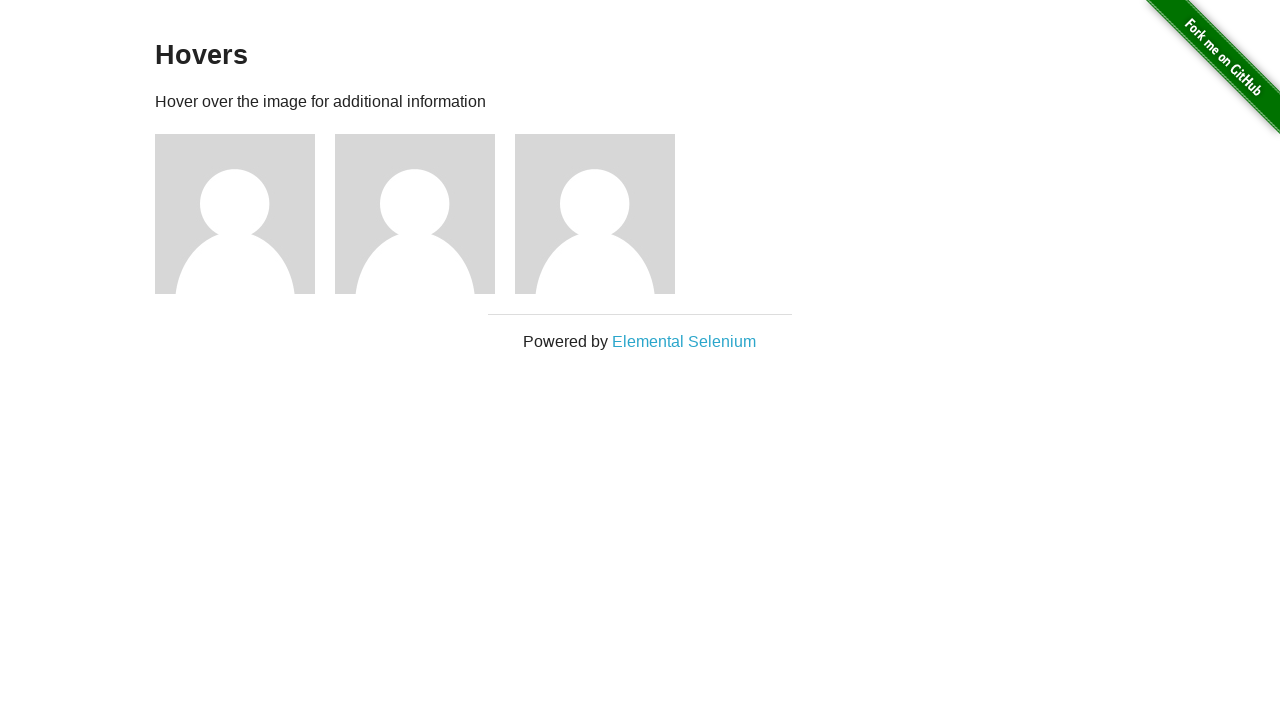

Waited for profile images to be visible
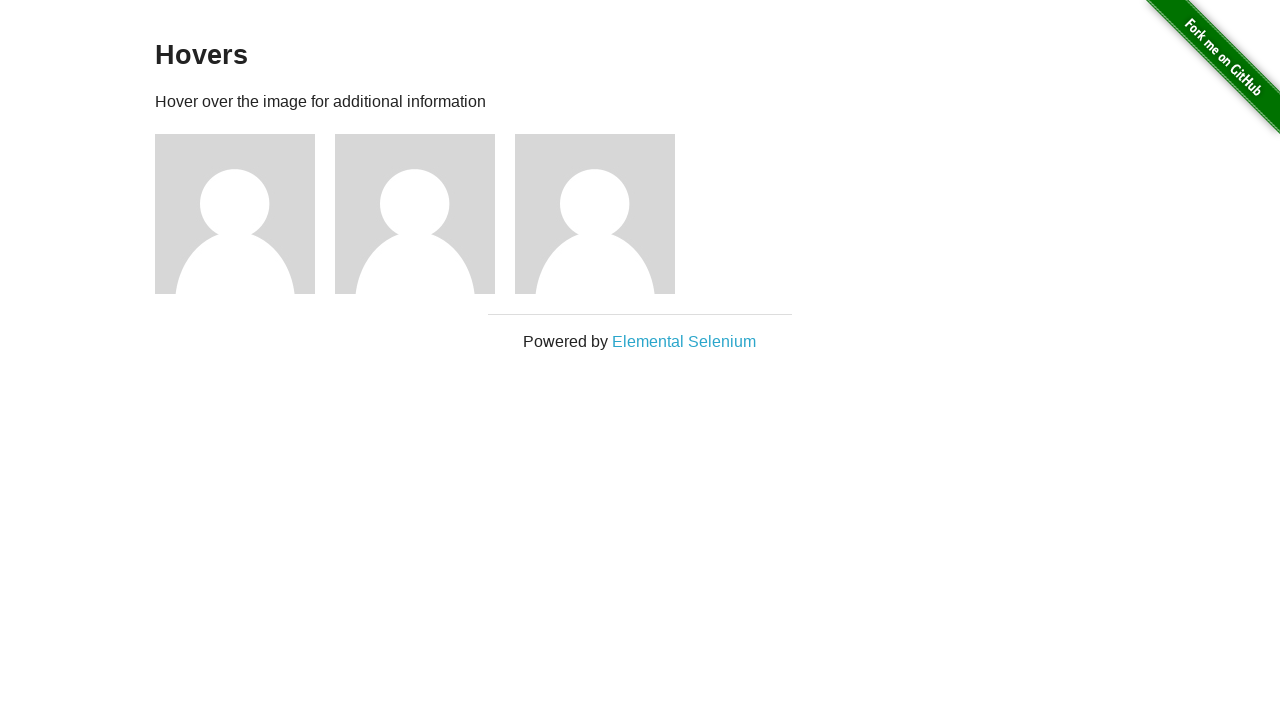

Hovered over first profile image at (235, 214) on xpath=//*[@class='example']//div[1]//img
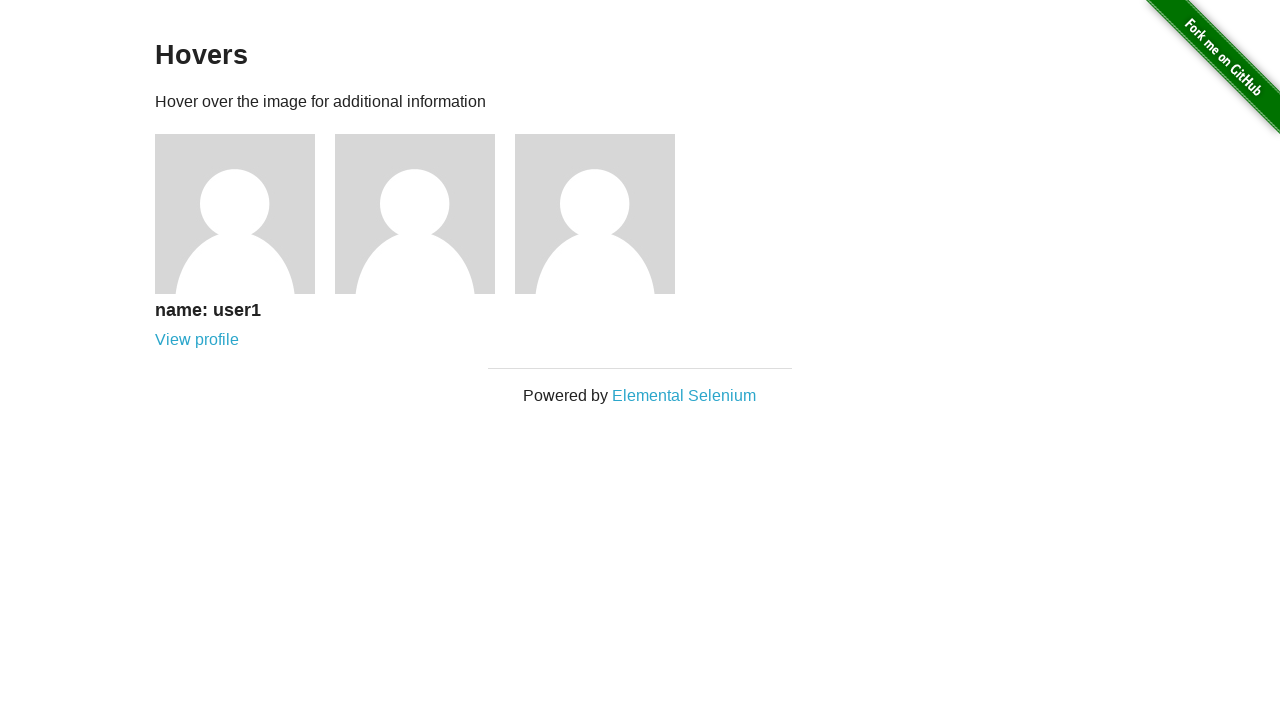

Username for profile 1 appeared after hover
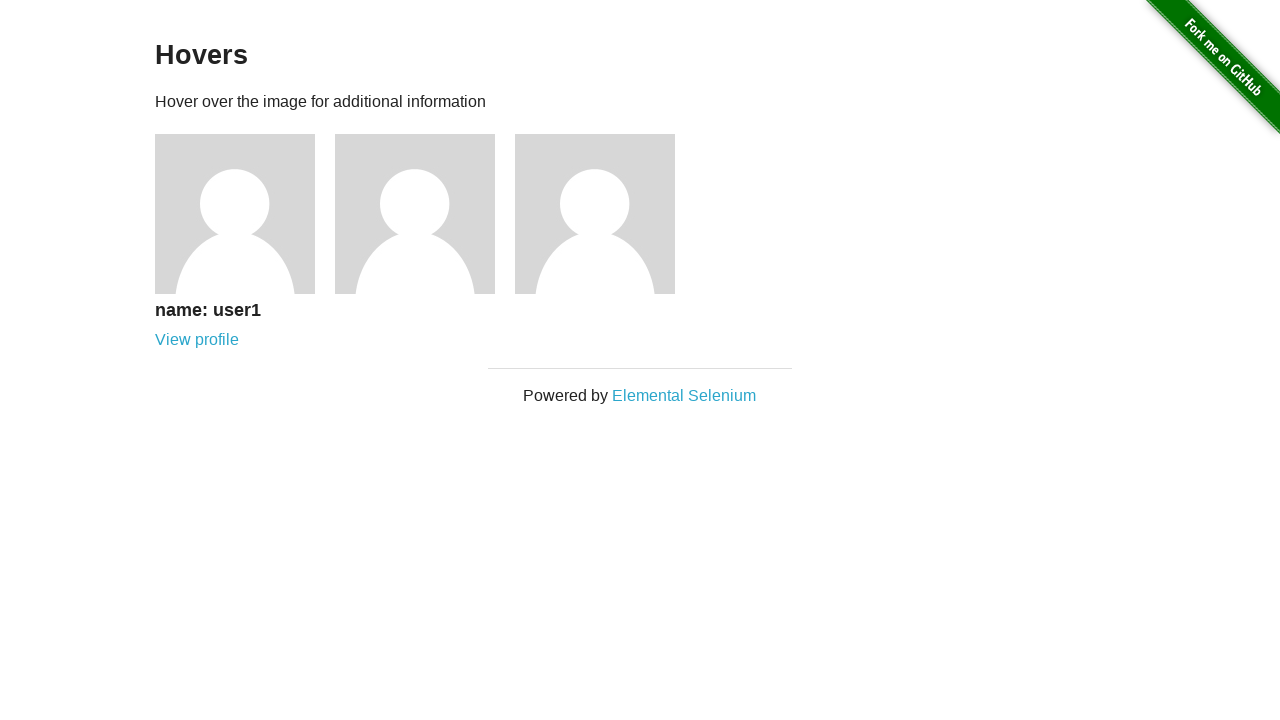

Clicked on profile link for user 1 at (197, 340) on xpath=//*[@class='example']//div[1]//div//a
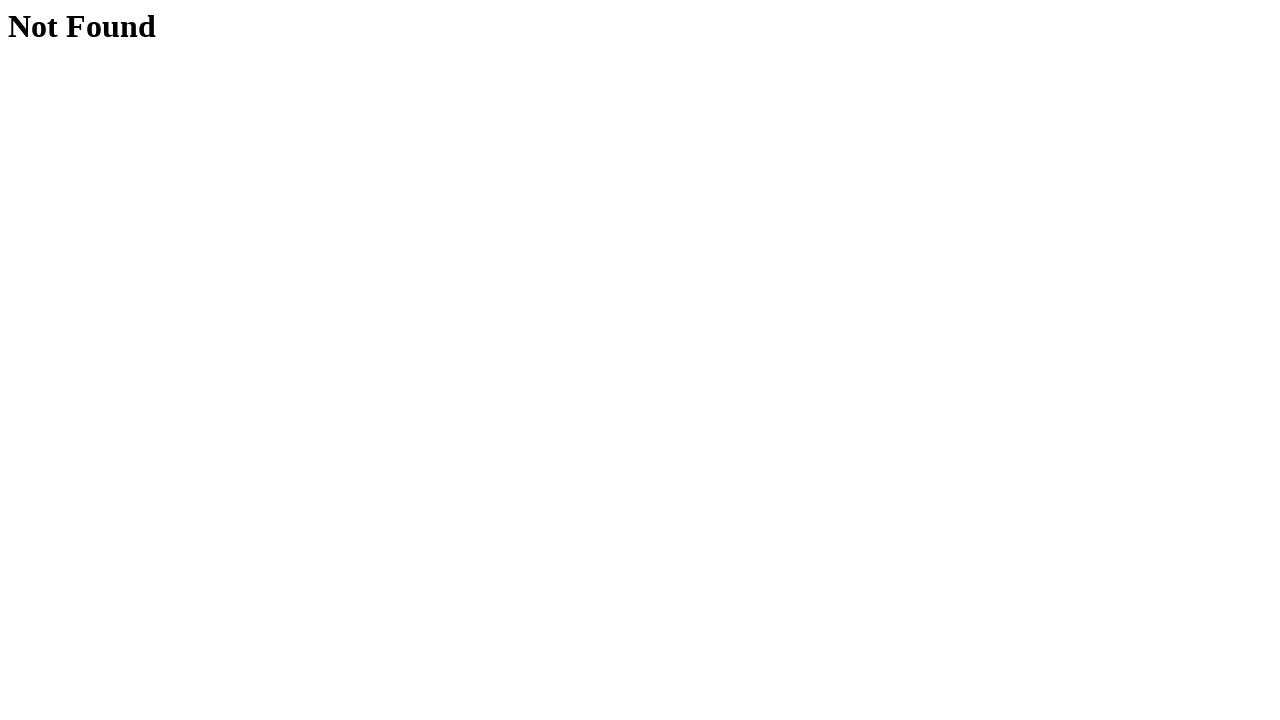

Navigated back to hovers page
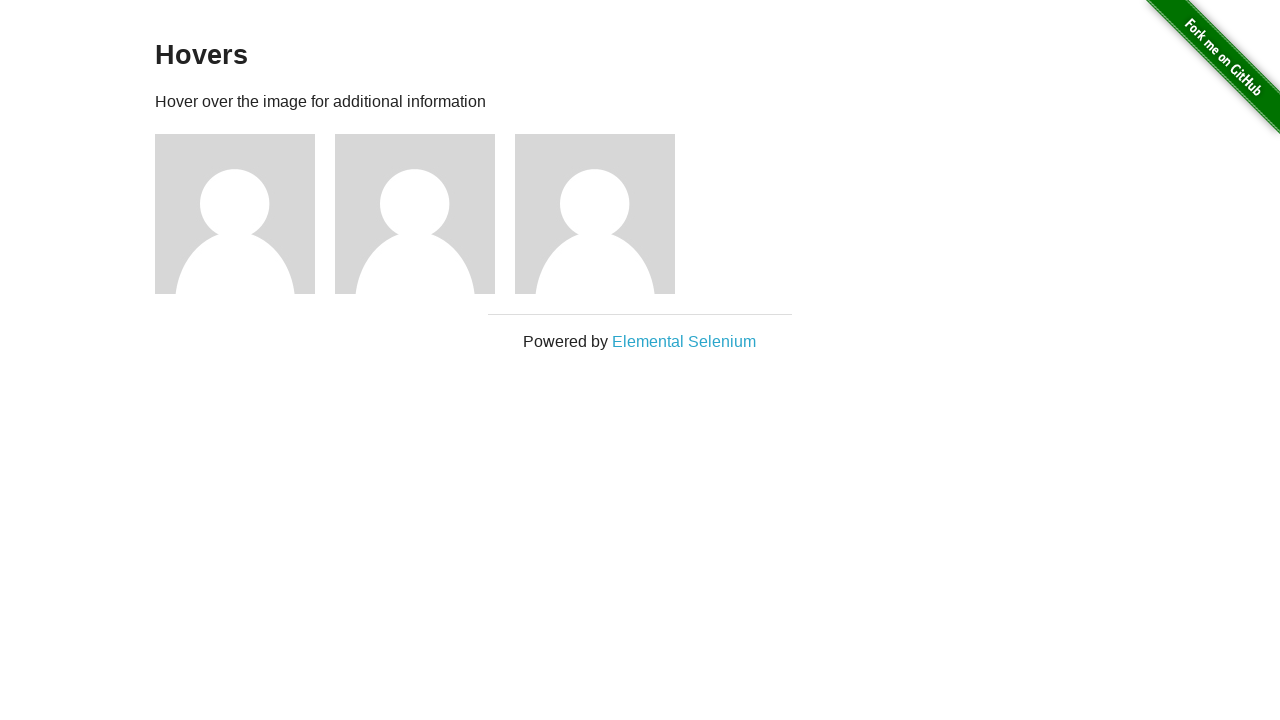

Hovered over second profile image at (415, 214) on xpath=//*[@class='example']//div[2]//img
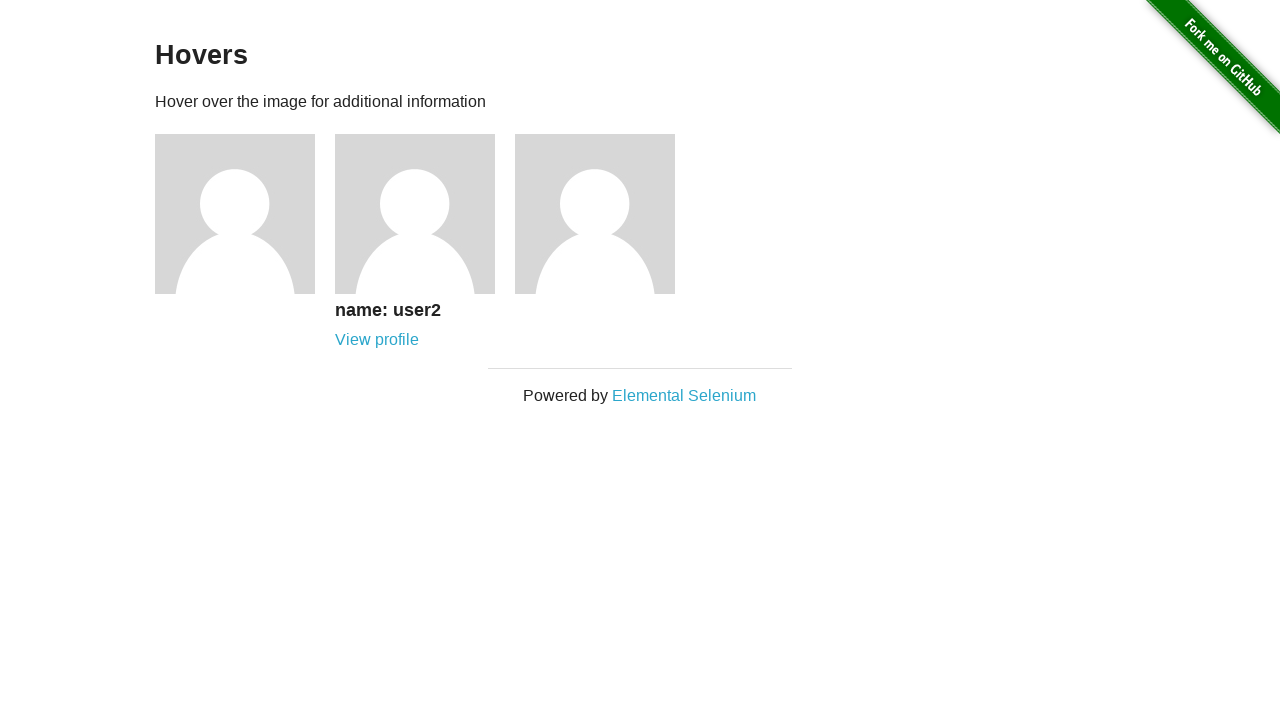

Username for profile 2 appeared after hover
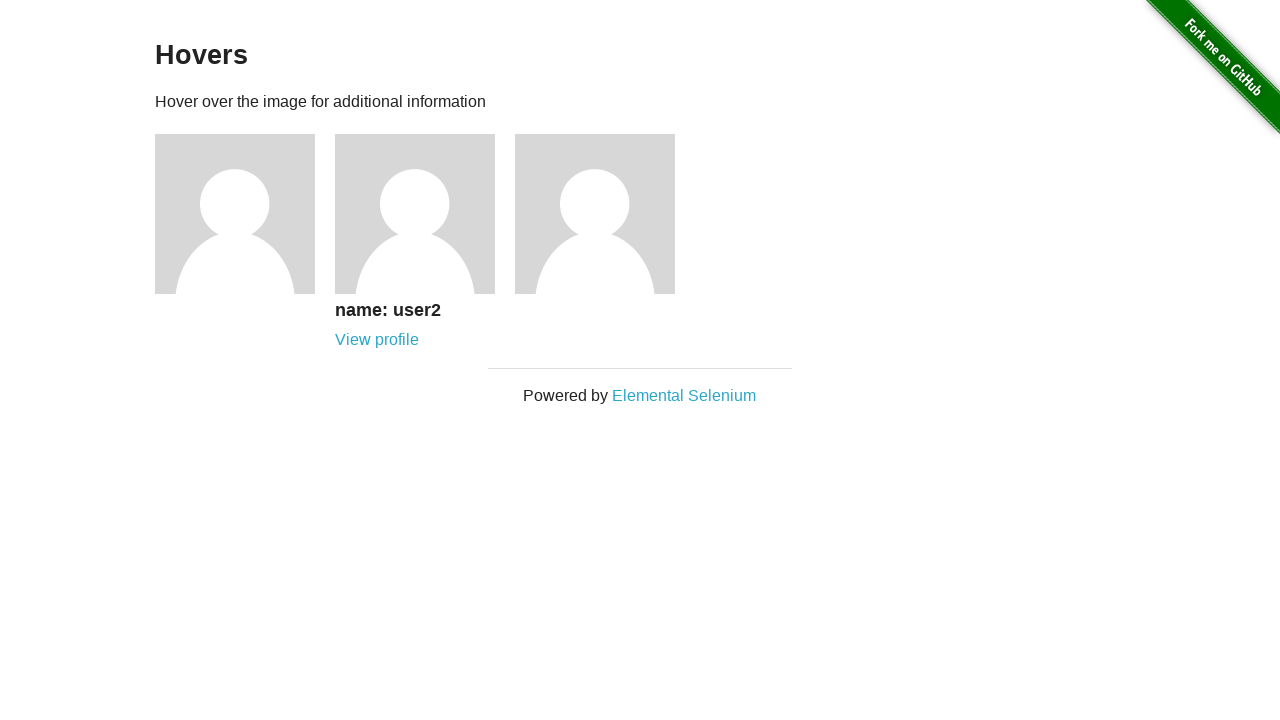

Hovered over third profile image at (595, 214) on xpath=//*[@class='example']//div[3]//img
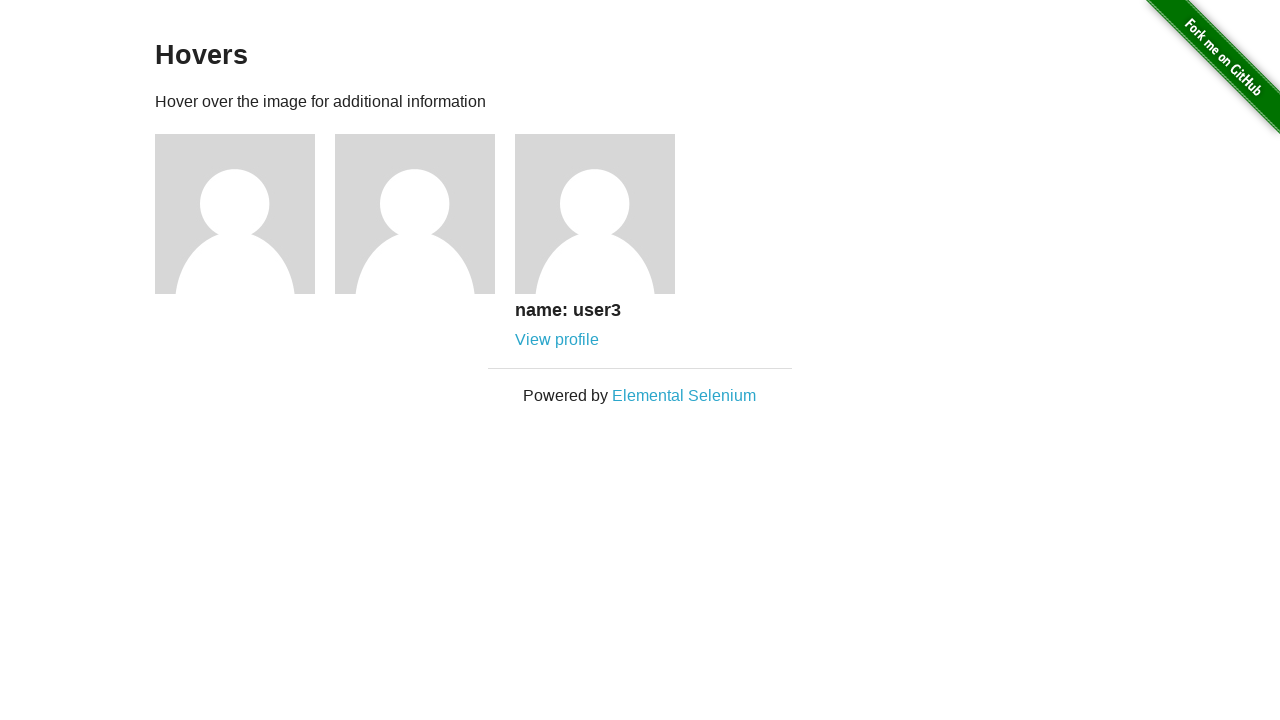

Username for profile 3 appeared after hover
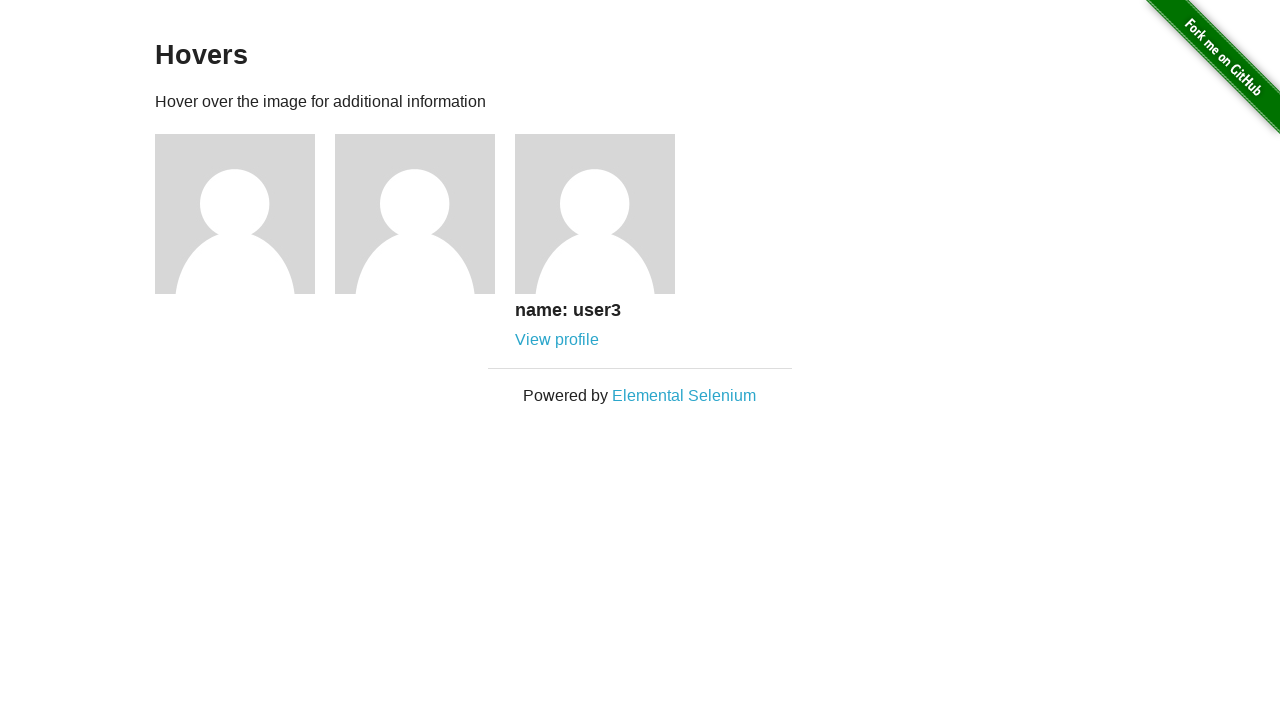

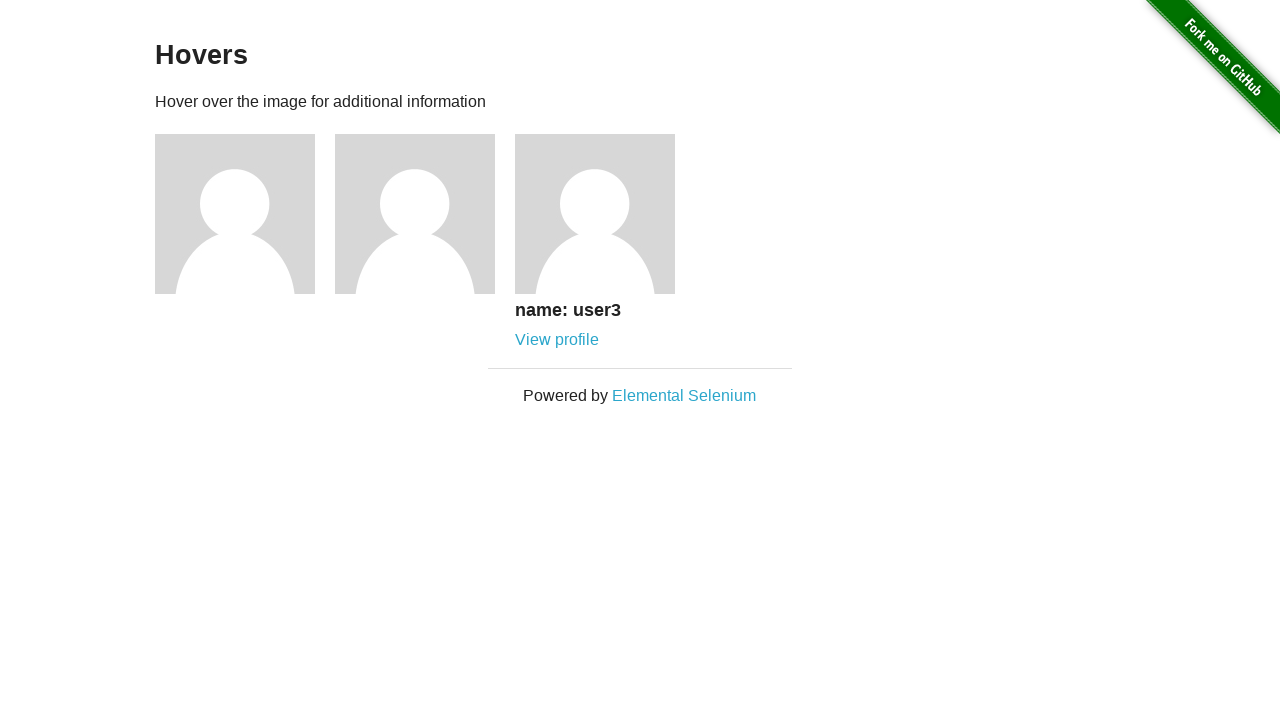